Navigates to the Toronto Stock Exchange website and verifies that the page title matches the expected title.

Starting URL: https://www.tsx.com

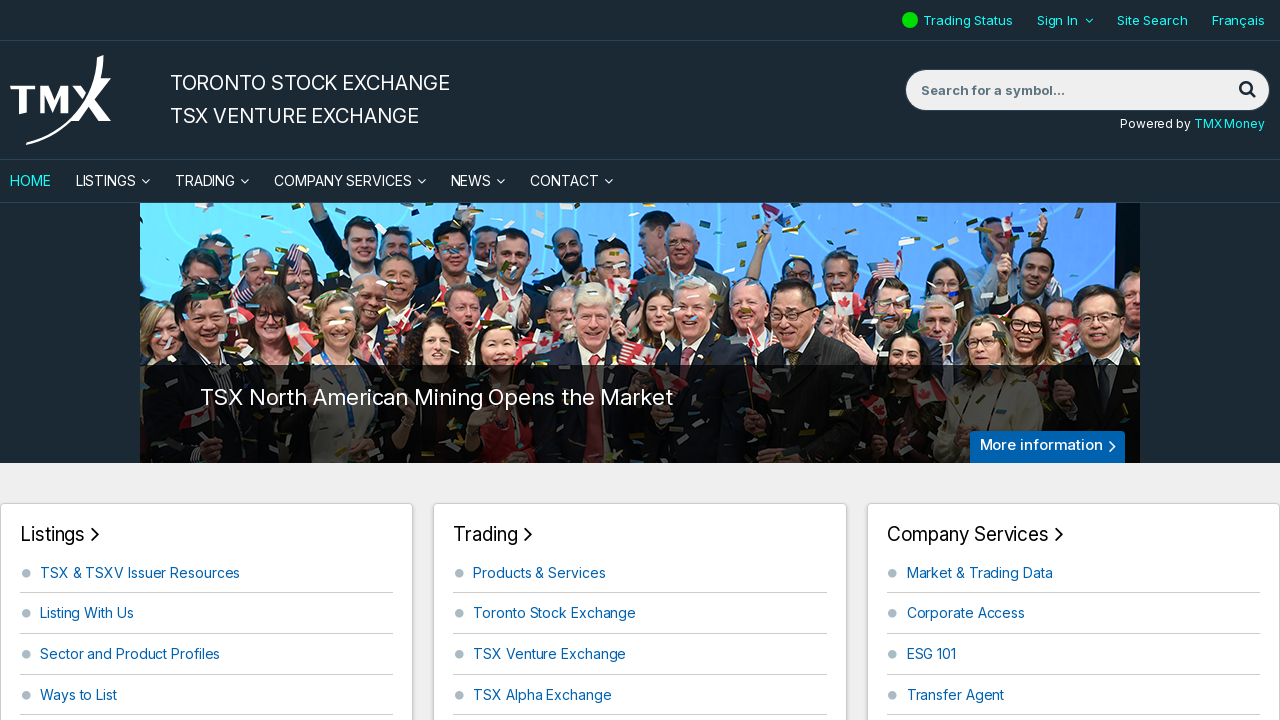

Waited for page to fully load (domcontentloaded state)
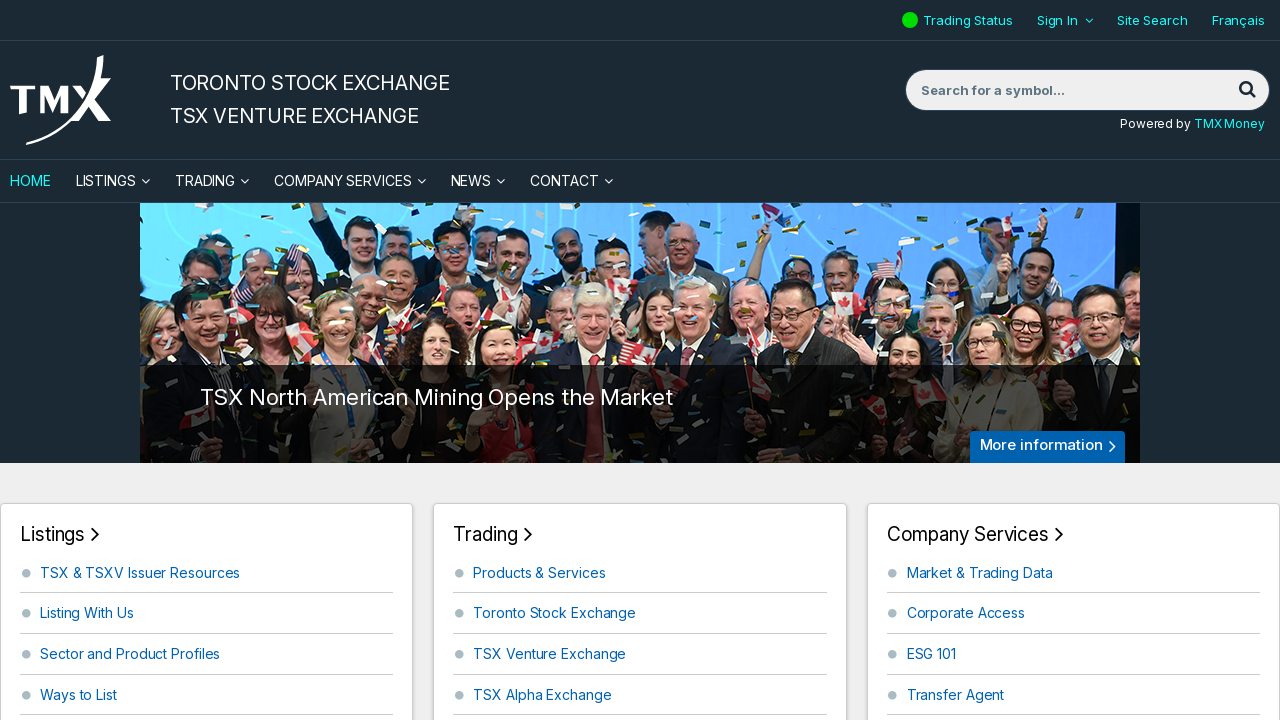

Retrieved page title
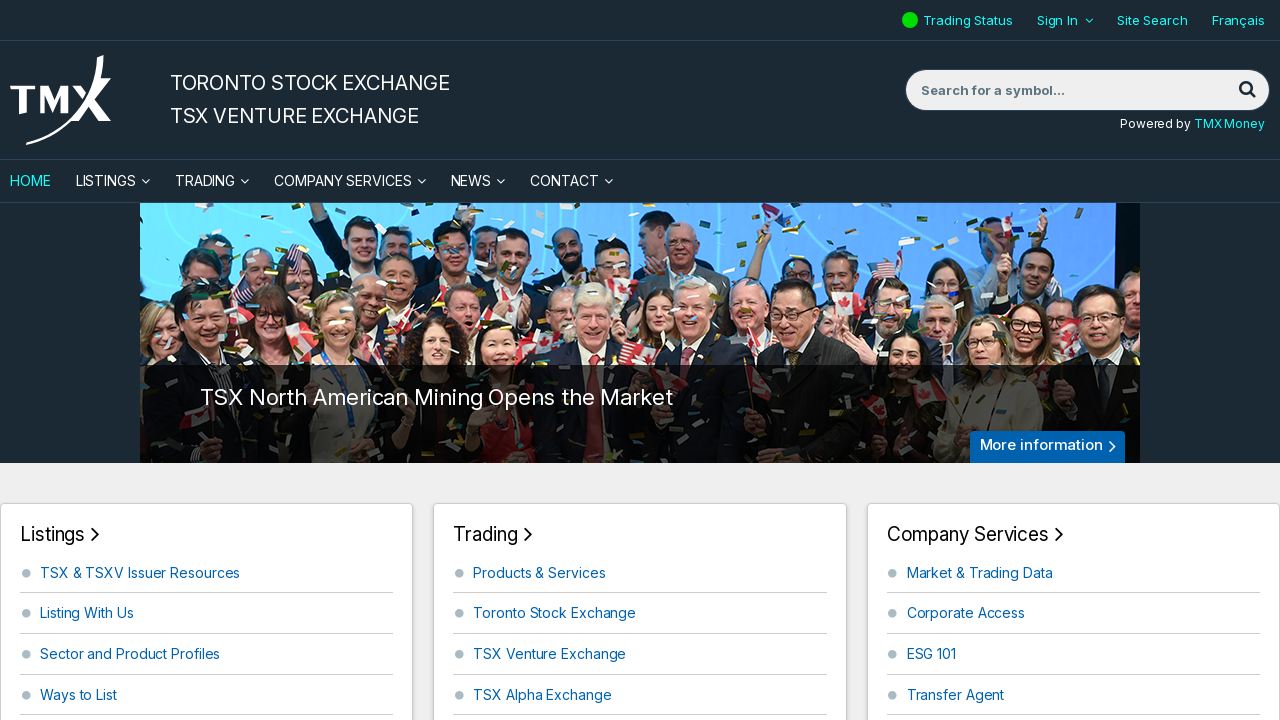

Verified page title matches expected value
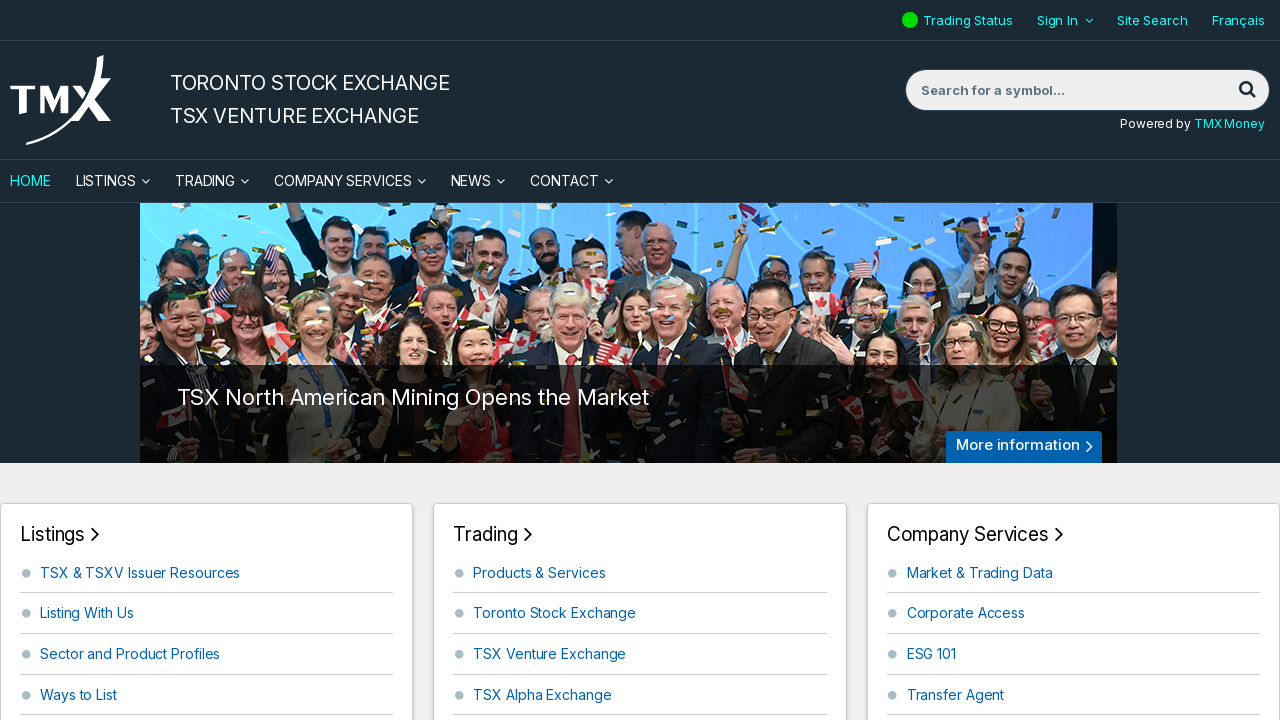

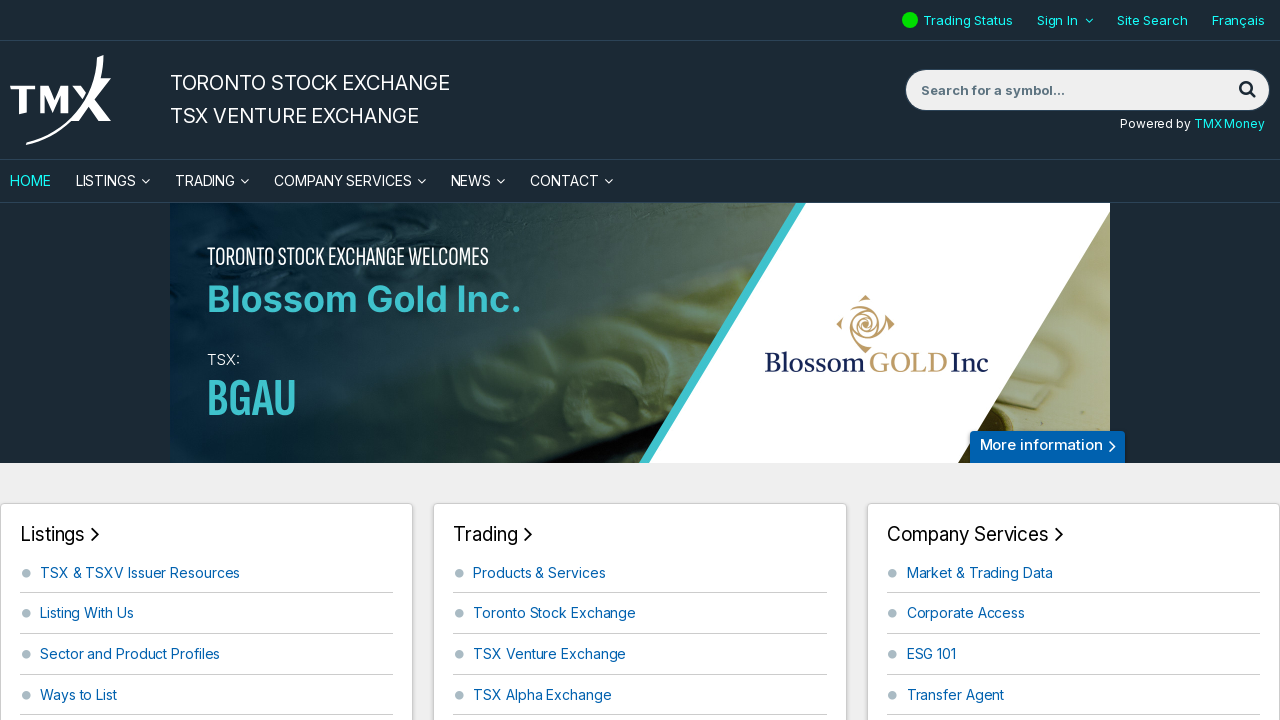